Tests dynamic disappearing elements by navigating to the page and refreshing until all 5 menu options are found including the randomly appearing Gallery option

Starting URL: https://the-internet.herokuapp.com/

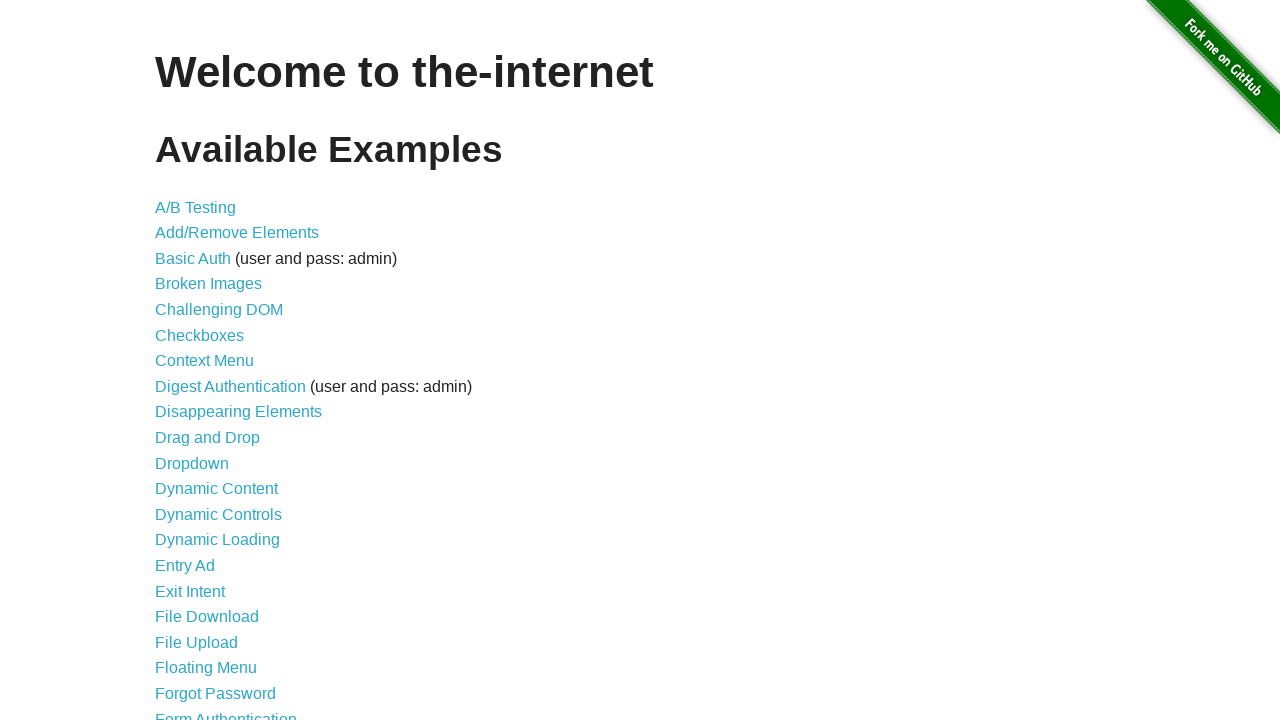

Clicked on Disappearing Elements link at (238, 412) on text=Disappearing Elements
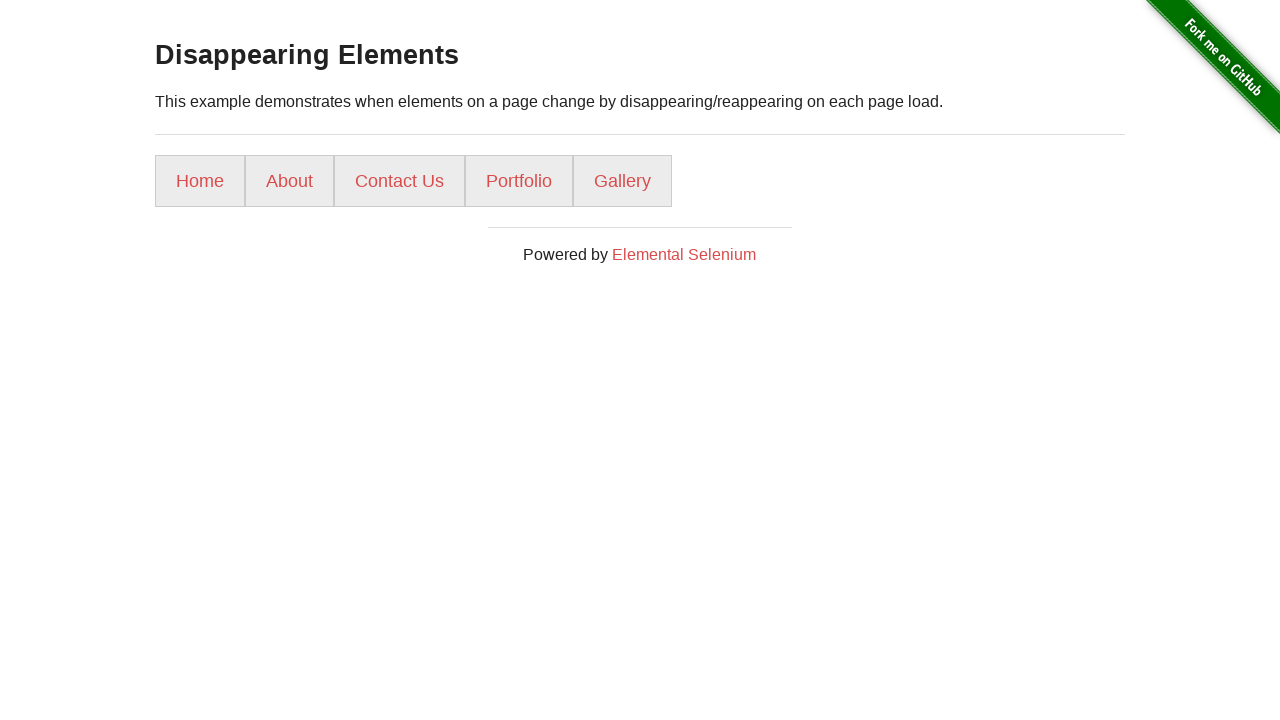

Menu items loaded
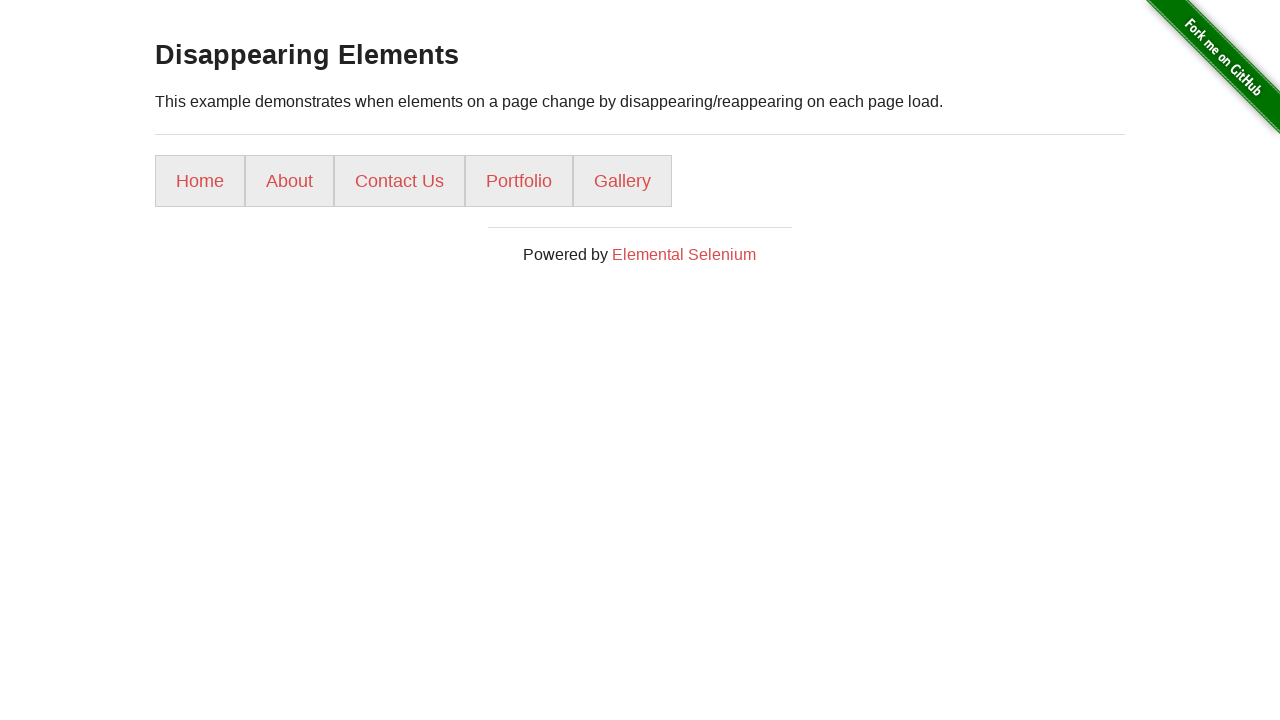

Retrieved all menu option elements
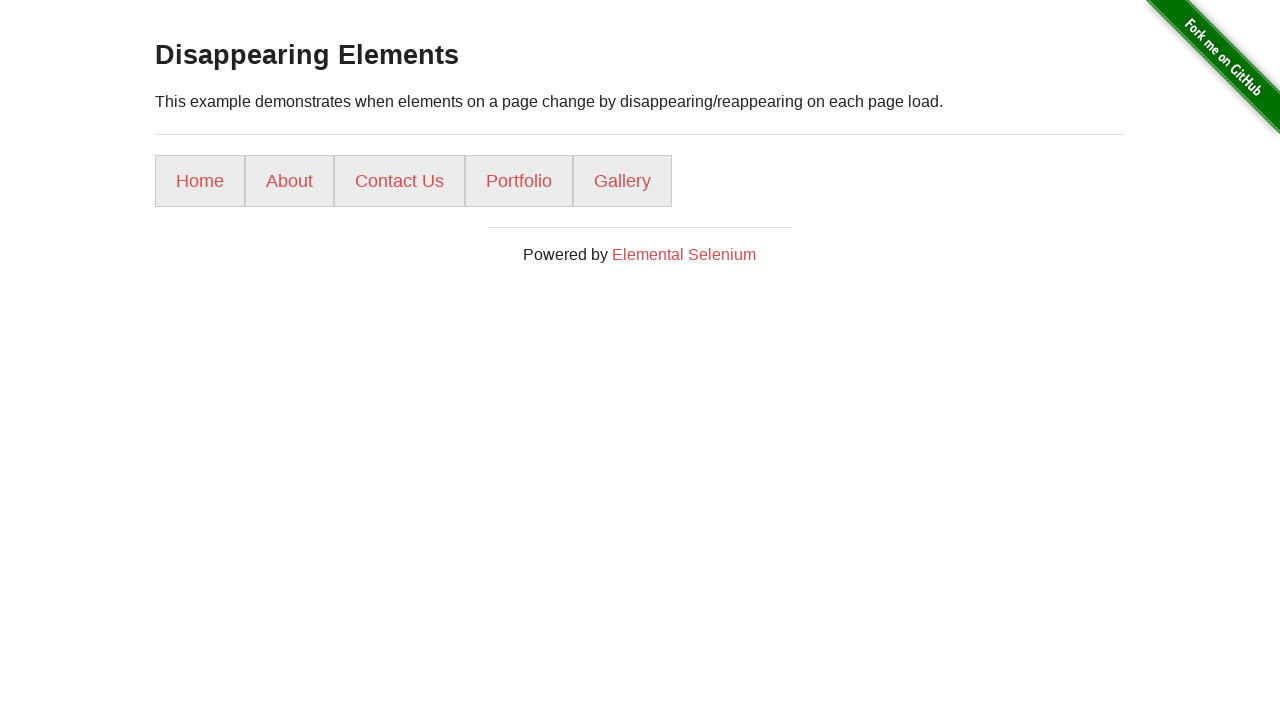

Verified first menu option is present
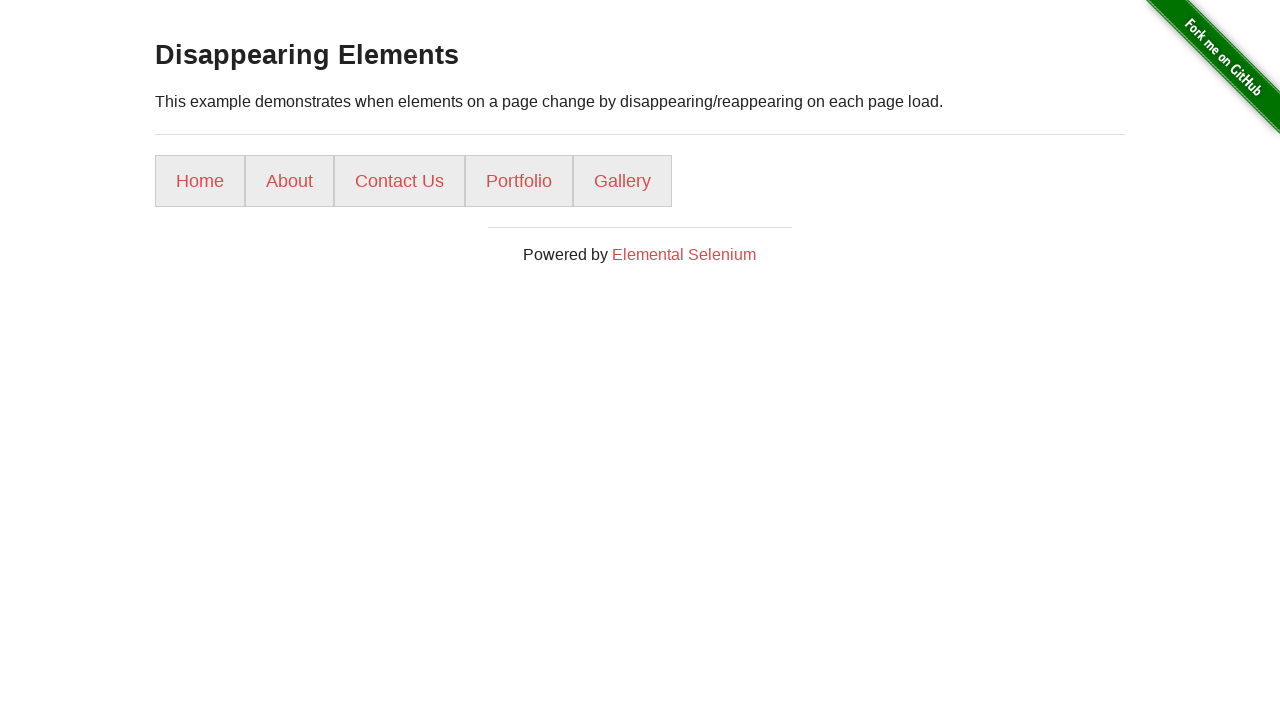

Verified second menu option is present
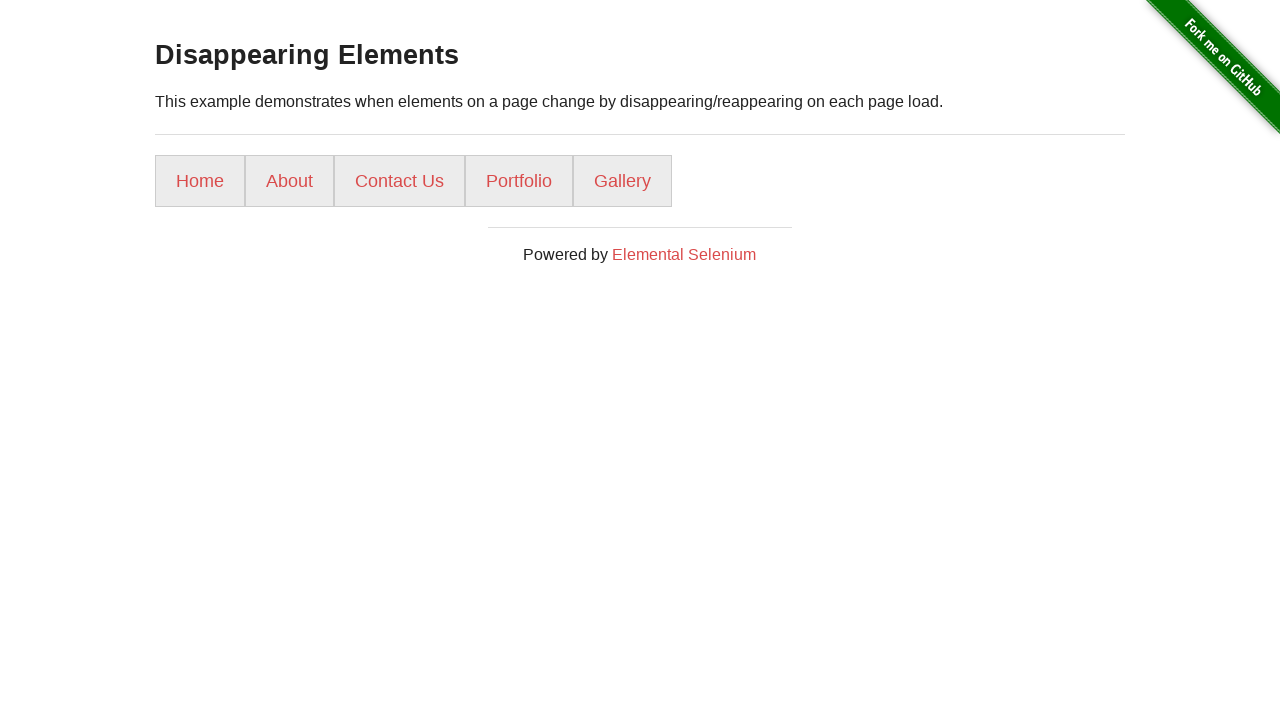

Verified third menu option is present
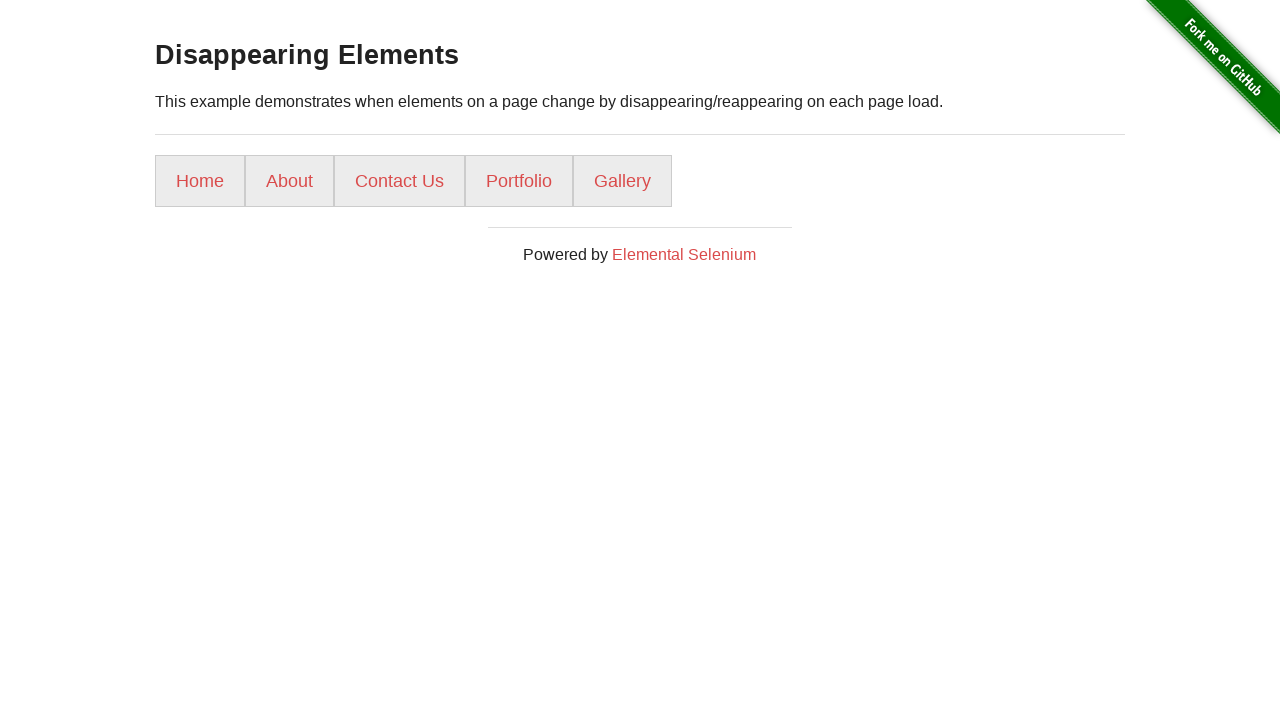

Verified fourth menu option is present
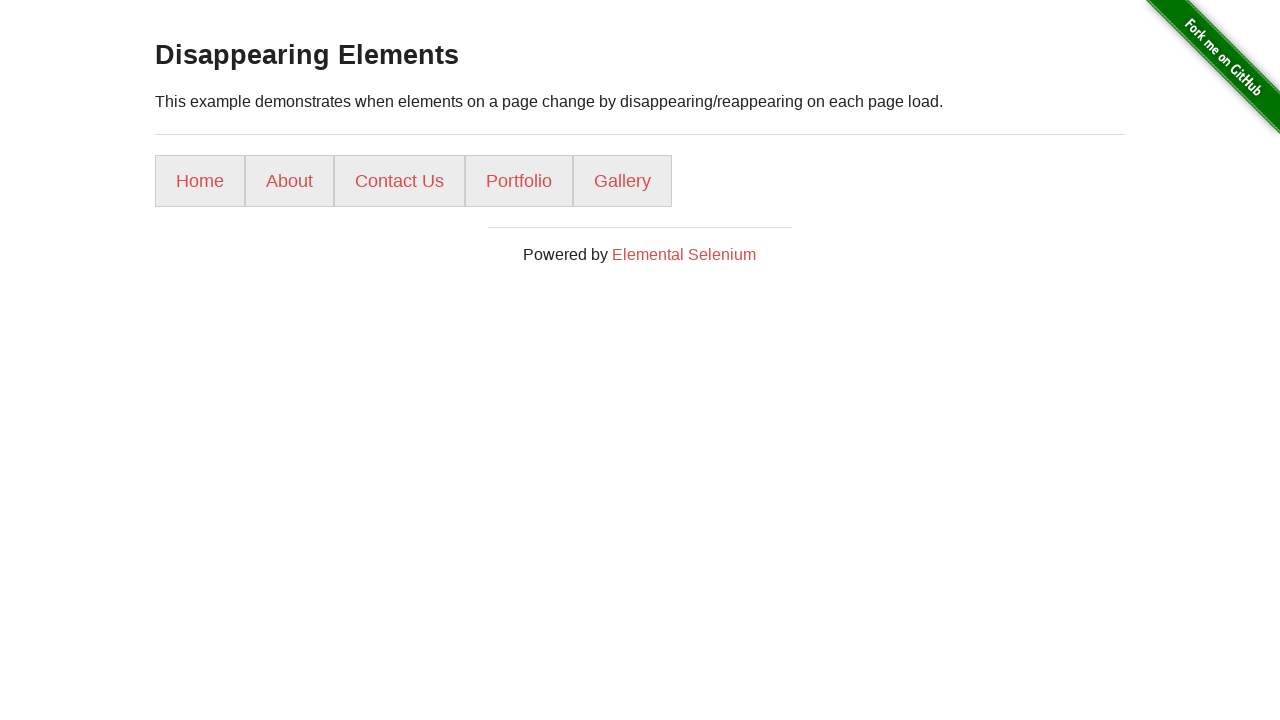

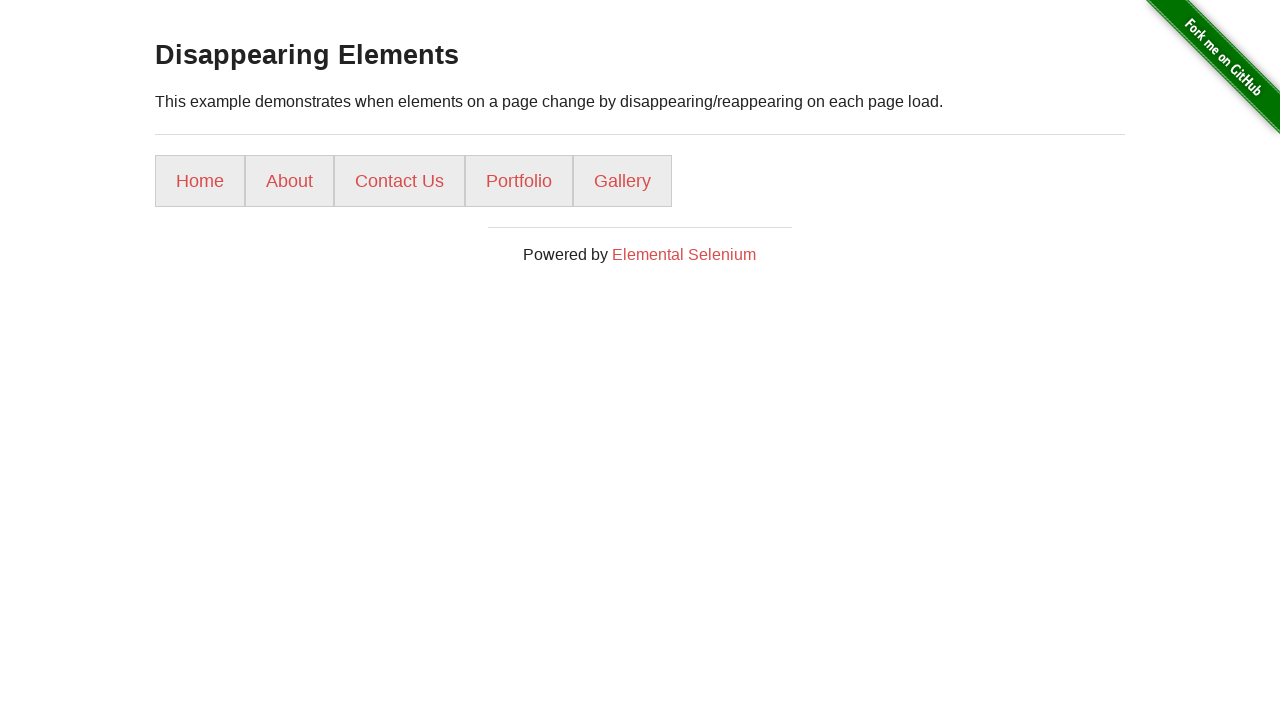